Tests registration form phone number validation with various invalid formats - too short, too long, and invalid prefix

Starting URL: https://alada.vn/tai-khoan/dang-ky.html

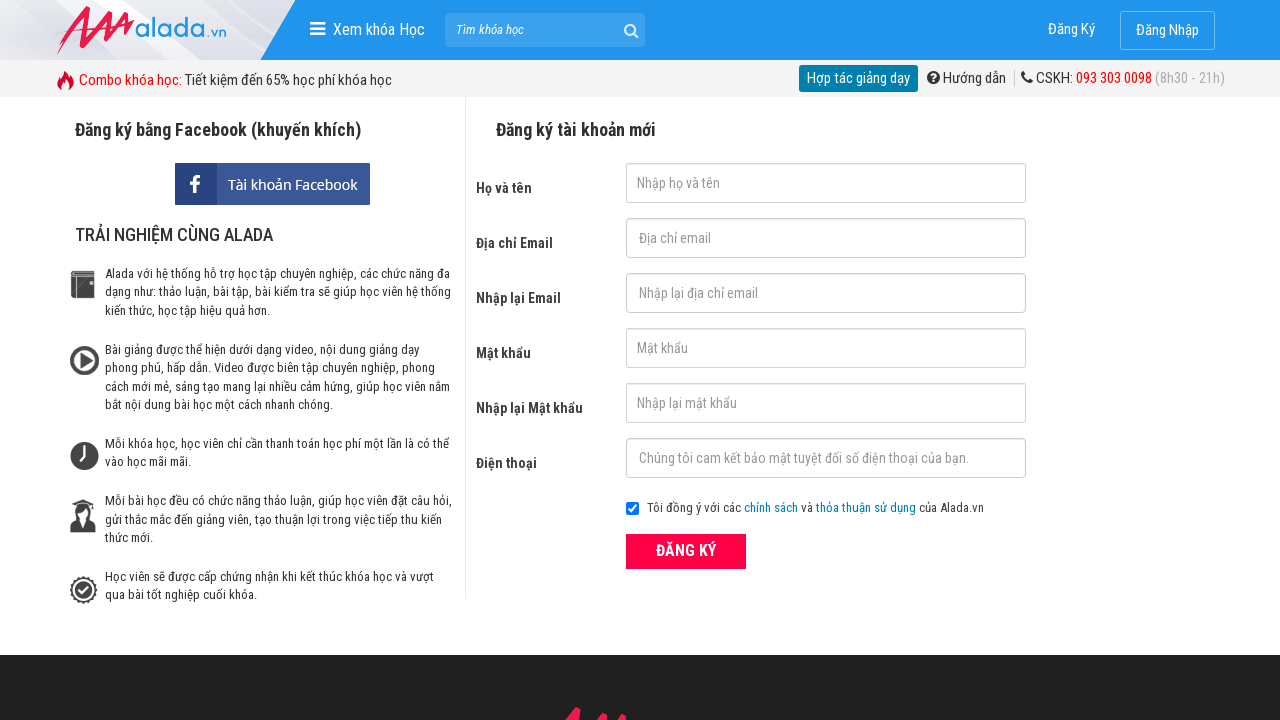

Filled first name field with 'Nhat' on #txtFirstname
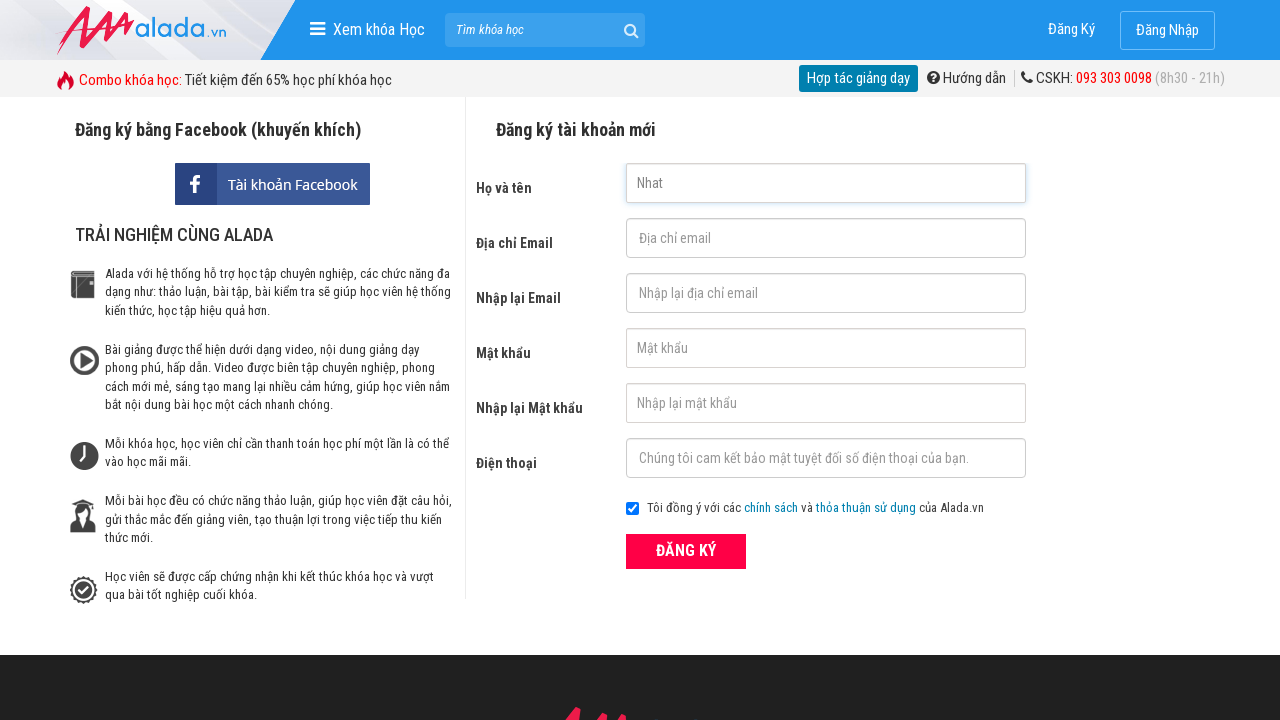

Filled email field with '123@gmail.com' on input[name='txtEmail']
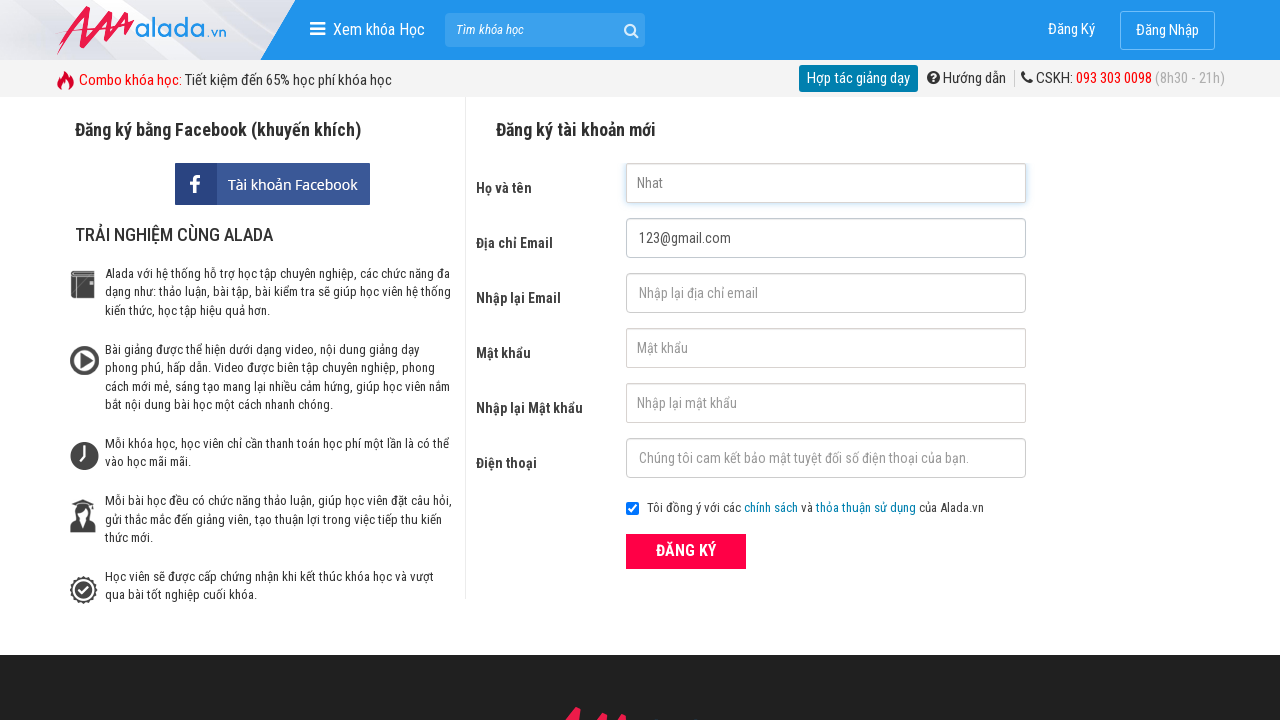

Filled confirm email field with '123@gmail.com' on #txtCEmail
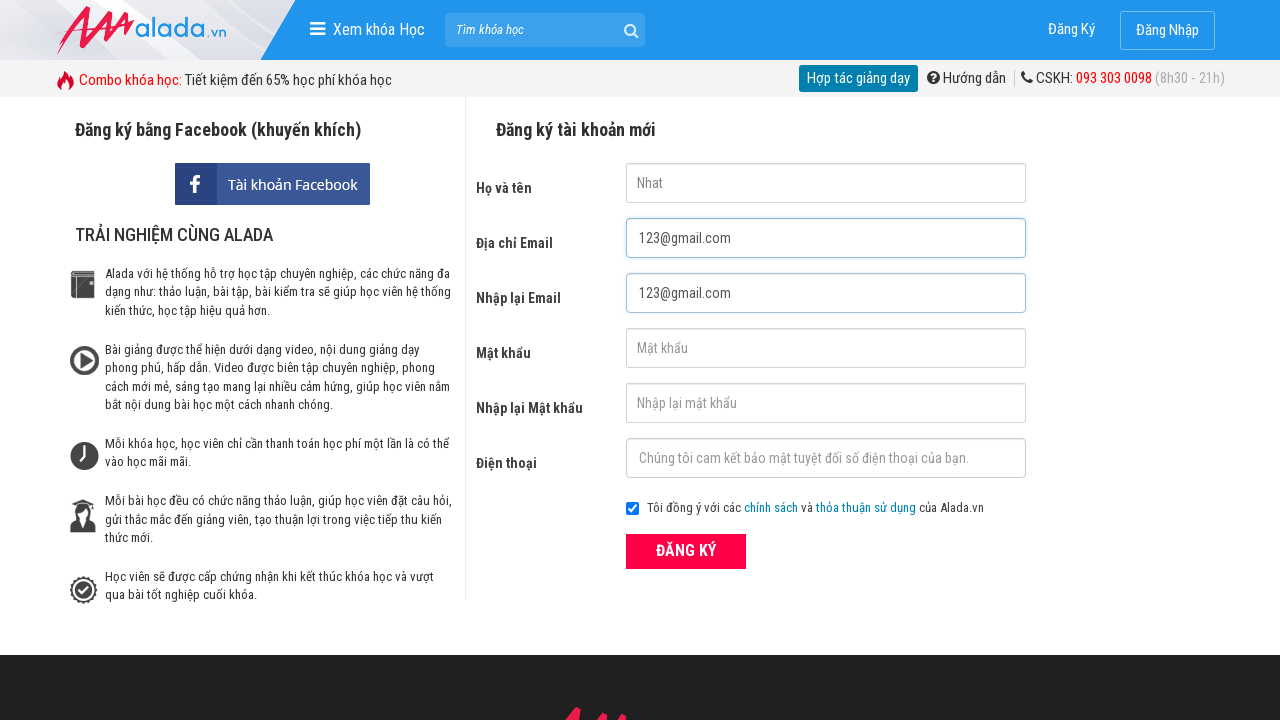

Filled password field with '12345' on #txtPassword
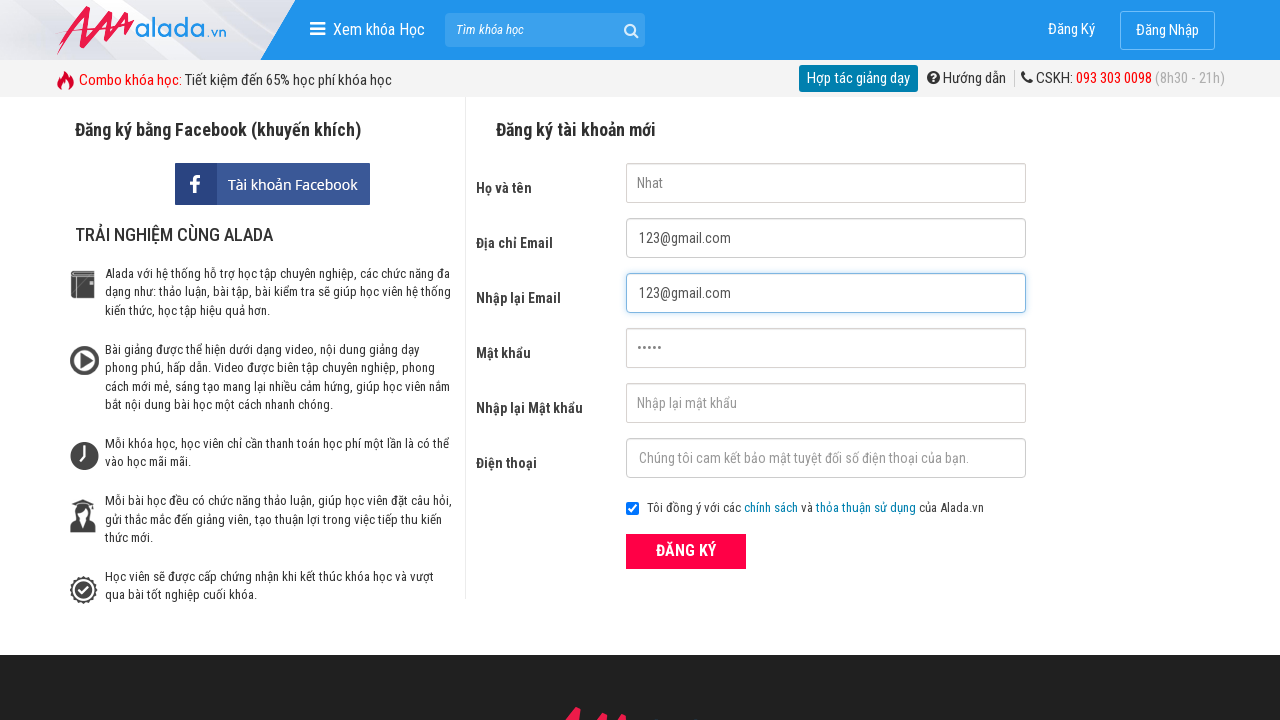

Filled confirm password field with '12345' on #txtCPassword
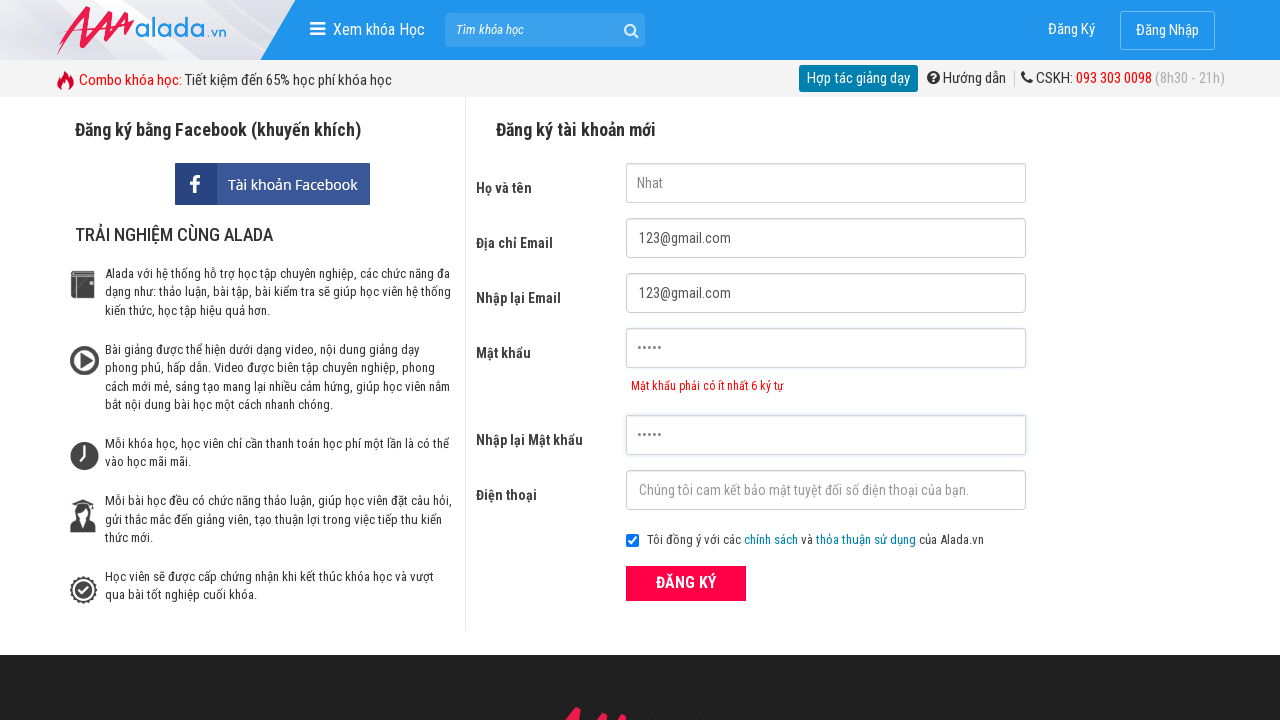

Filled phone number field with '098812345' (9 digits - too short) on #txtPhone
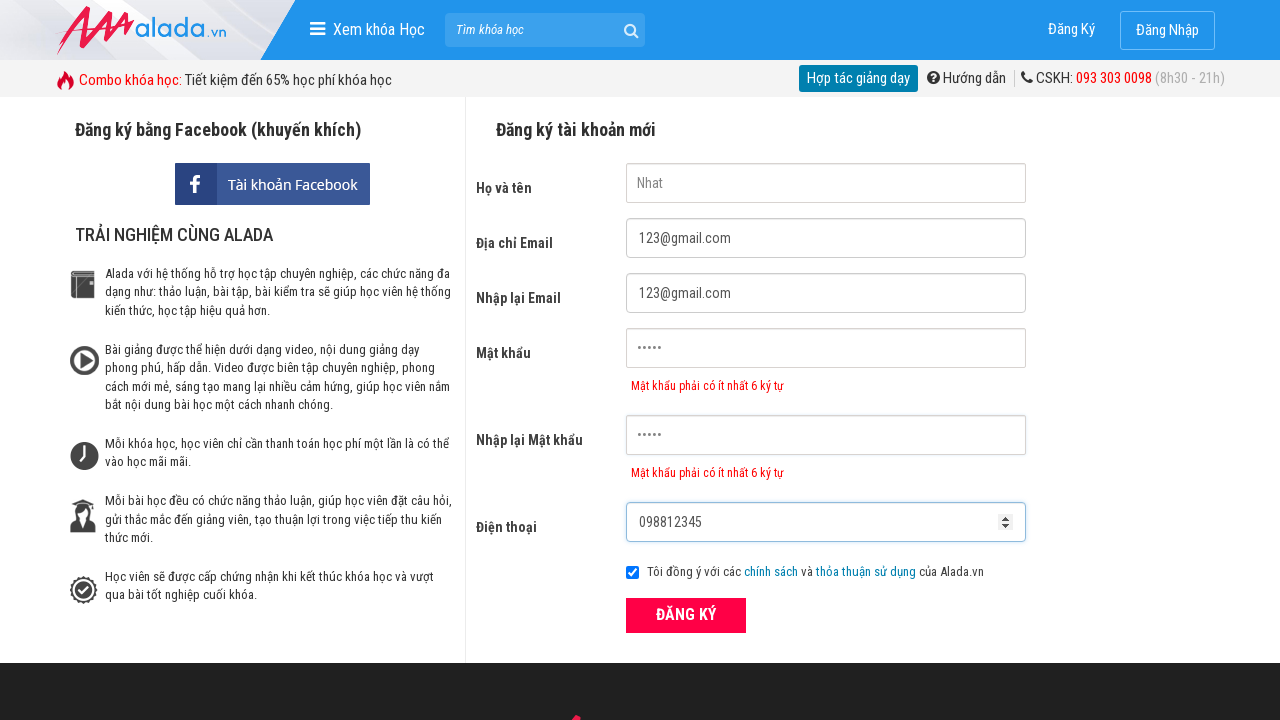

Clicked registration button to submit form with short phone number at (686, 615) on xpath=//form[@id='frmLogin']//button[text()='ĐĂNG KÝ']
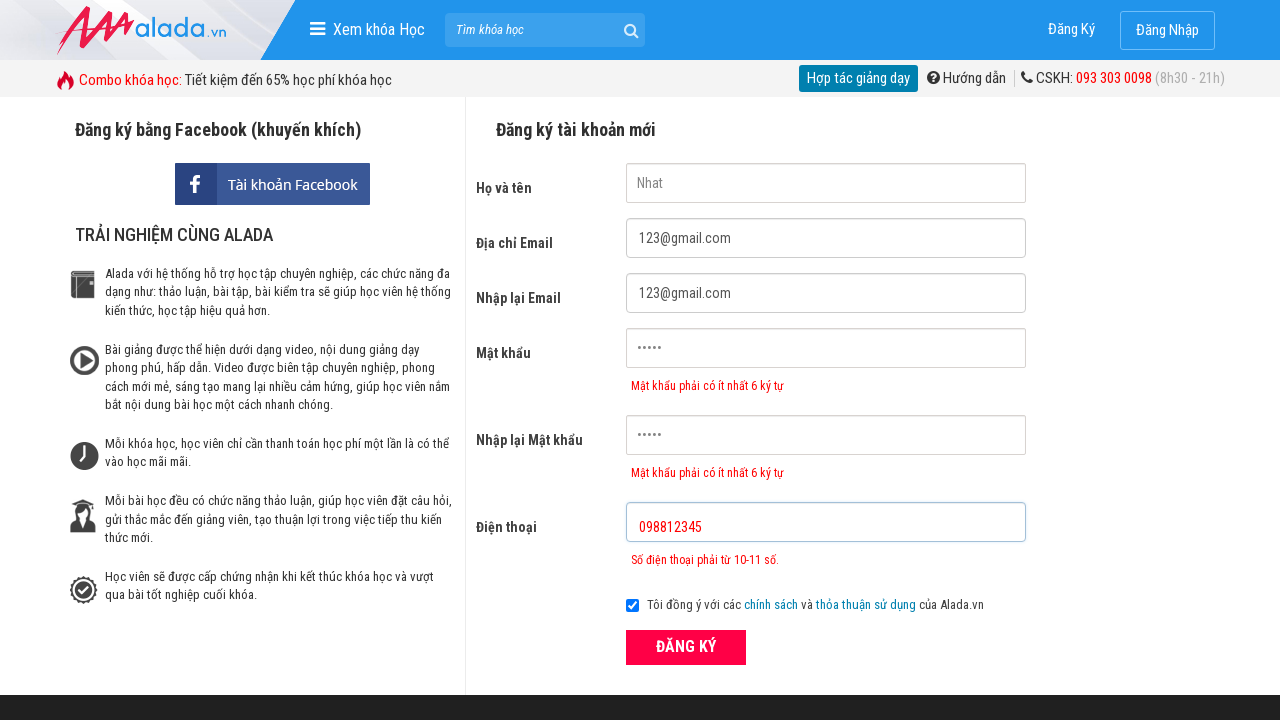

Phone number error message appeared for short number validation
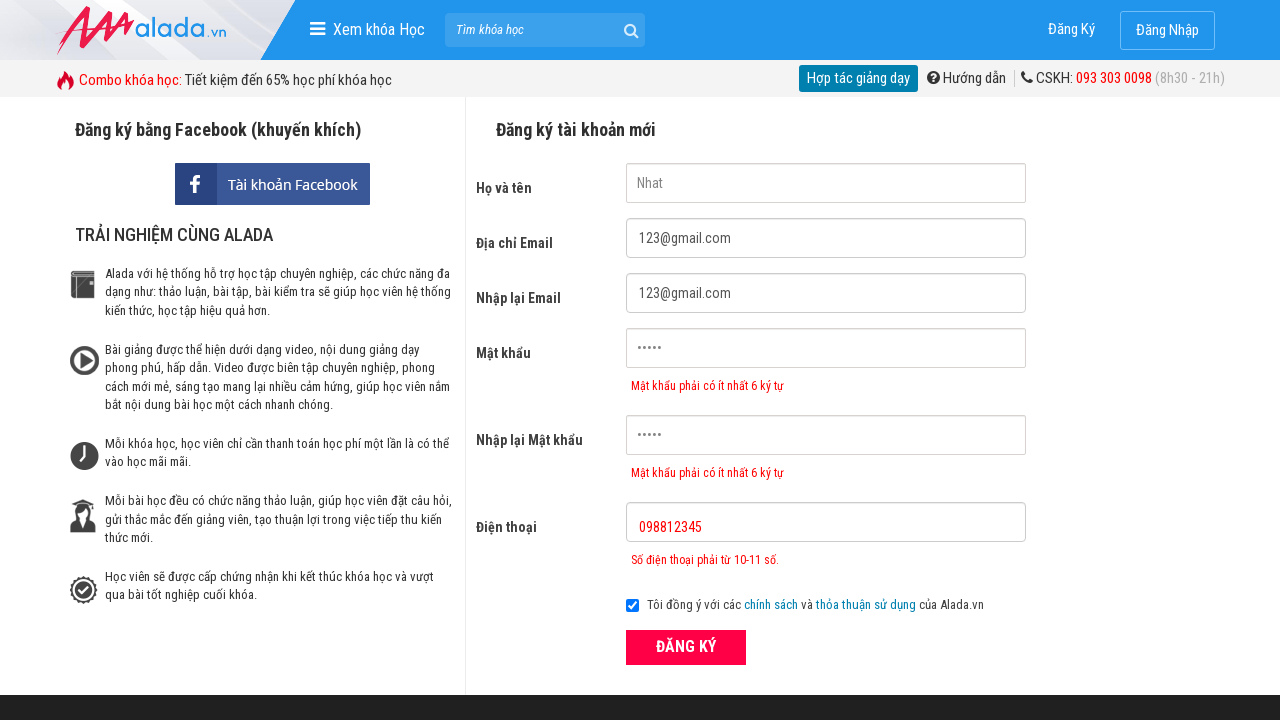

Cleared phone number field on #txtPhone
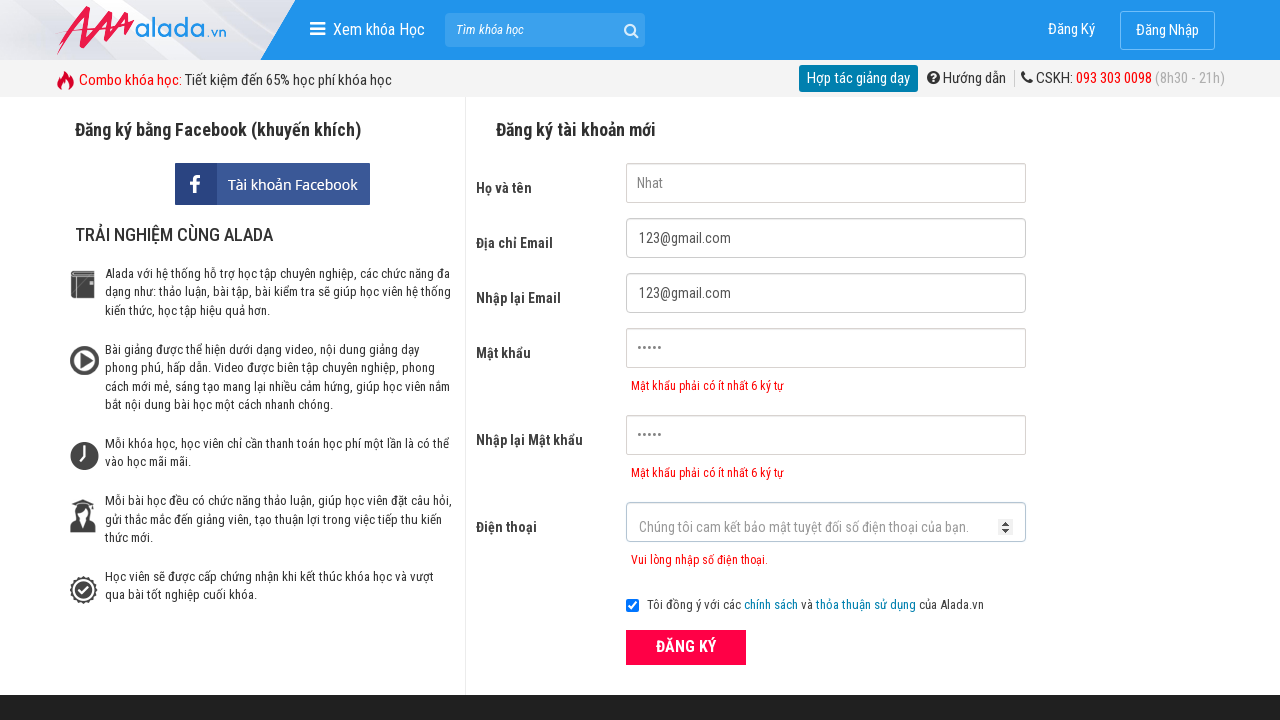

Filled phone number field with '098812345678' (12 digits - too long) on #txtPhone
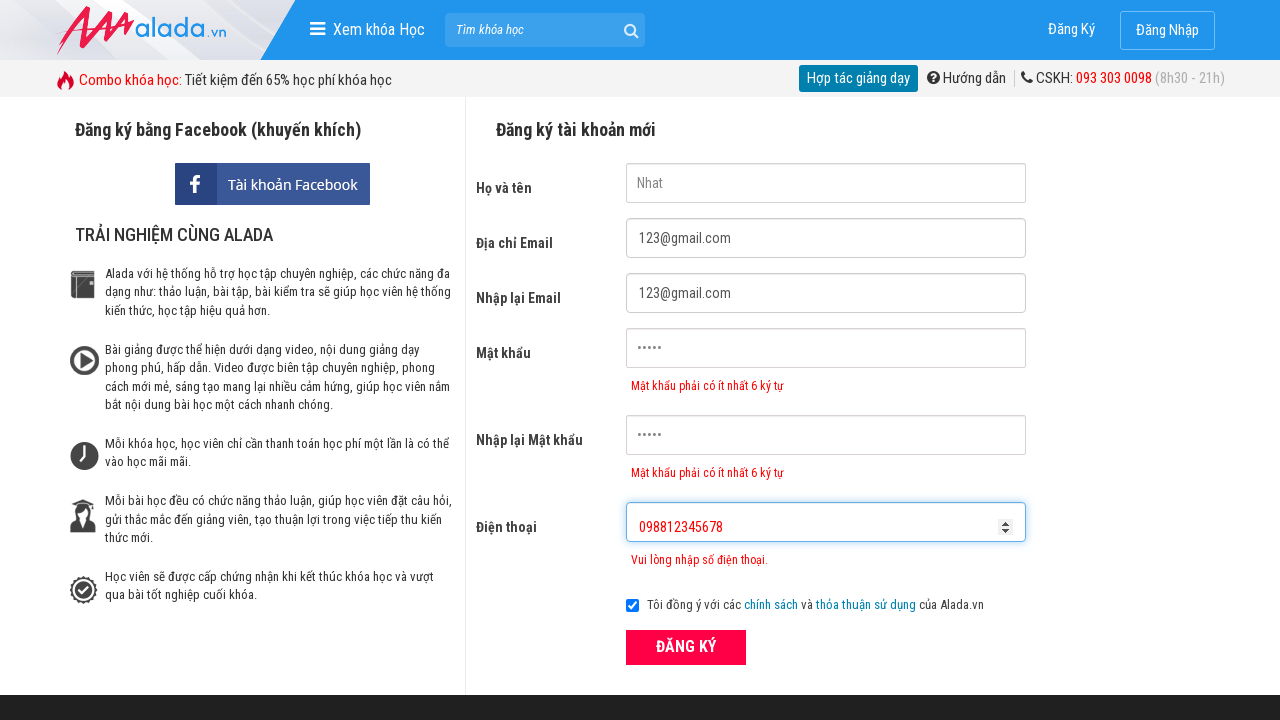

Clicked registration button to submit form with long phone number at (686, 648) on xpath=//form[@id='frmLogin']//button[text()='ĐĂNG KÝ']
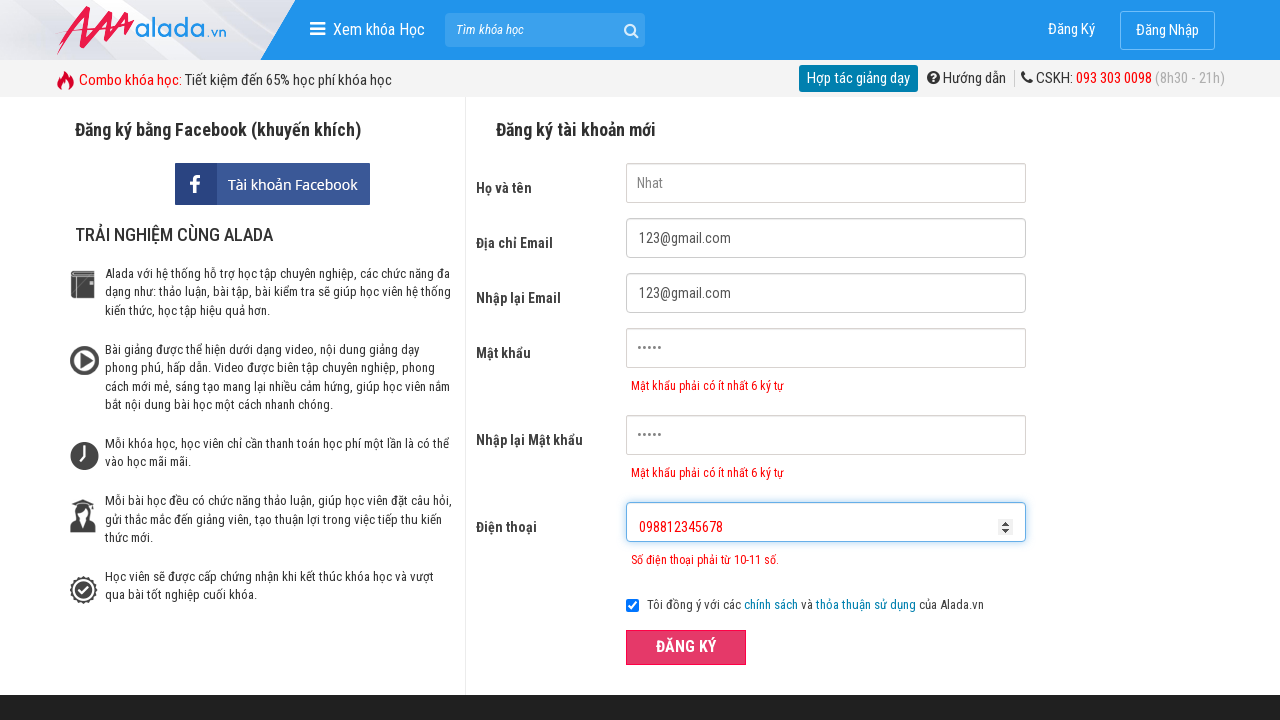

Phone number error message appeared for long number validation
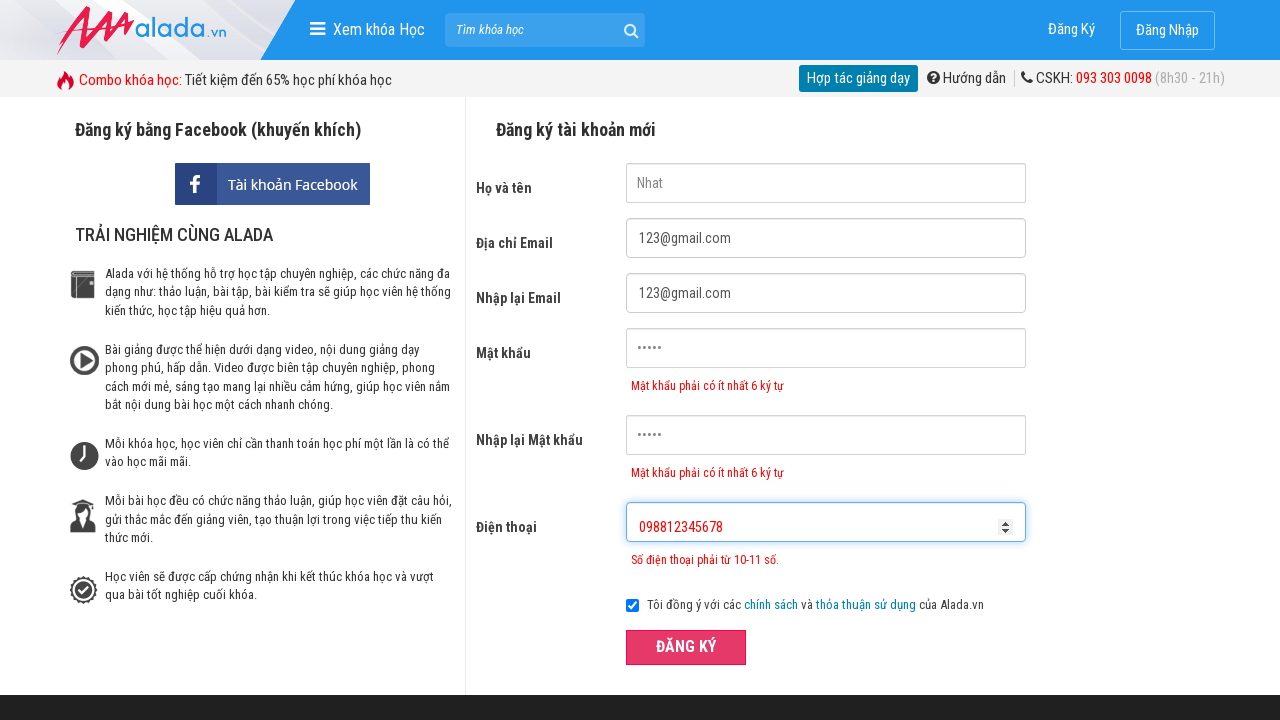

Cleared phone number field on #txtPhone
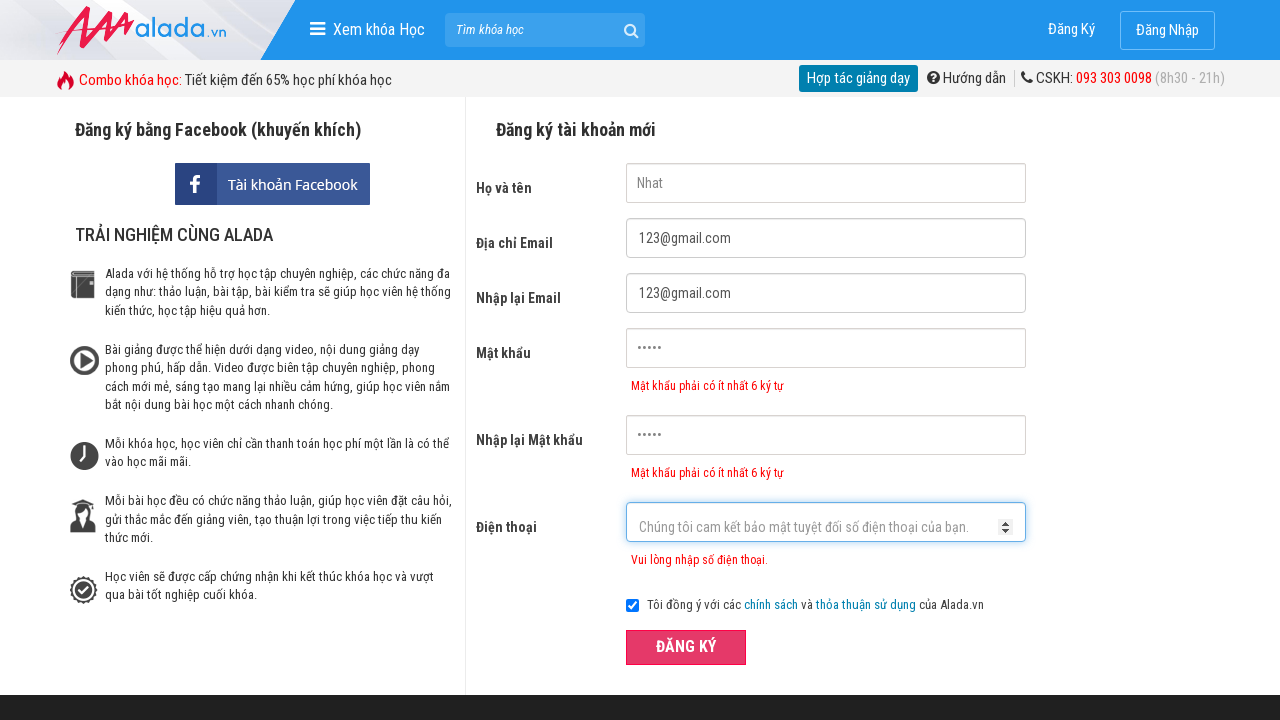

Filled phone number field with '0088123456' (invalid prefix '008') on #txtPhone
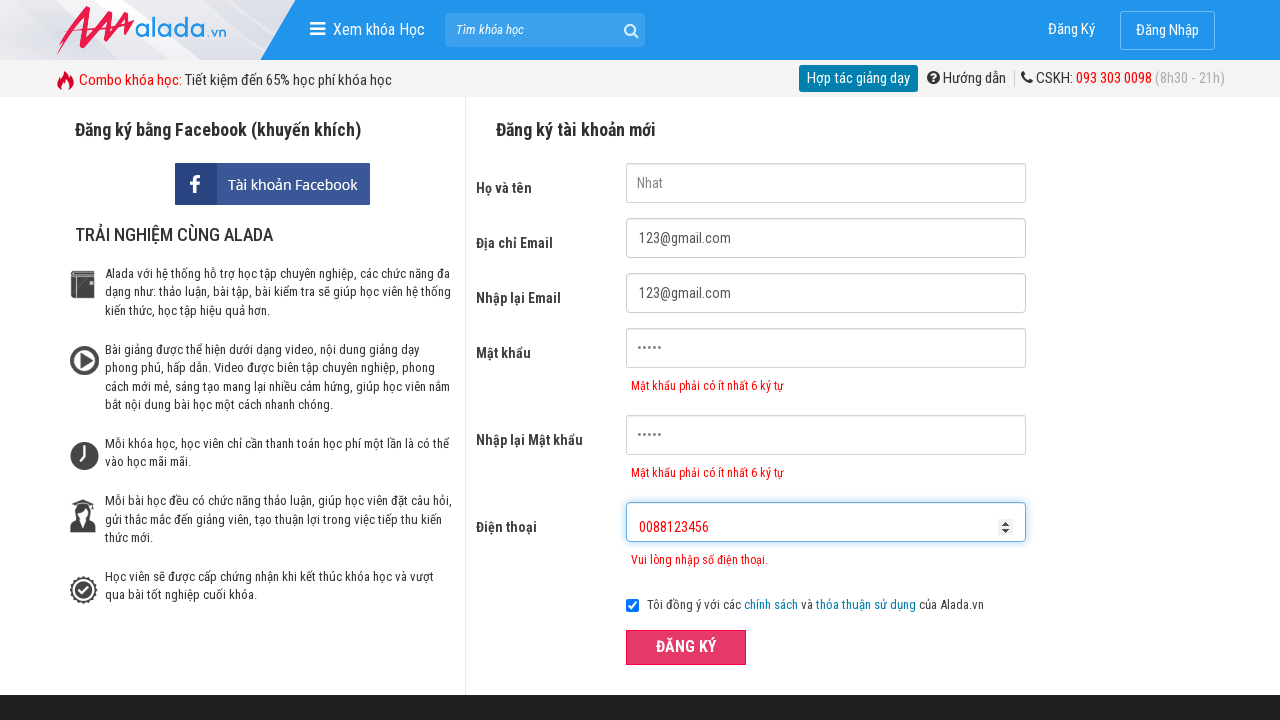

Clicked registration button to submit form with invalid prefix phone number at (686, 648) on xpath=//form[@id='frmLogin']//button[text()='ĐĂNG KÝ']
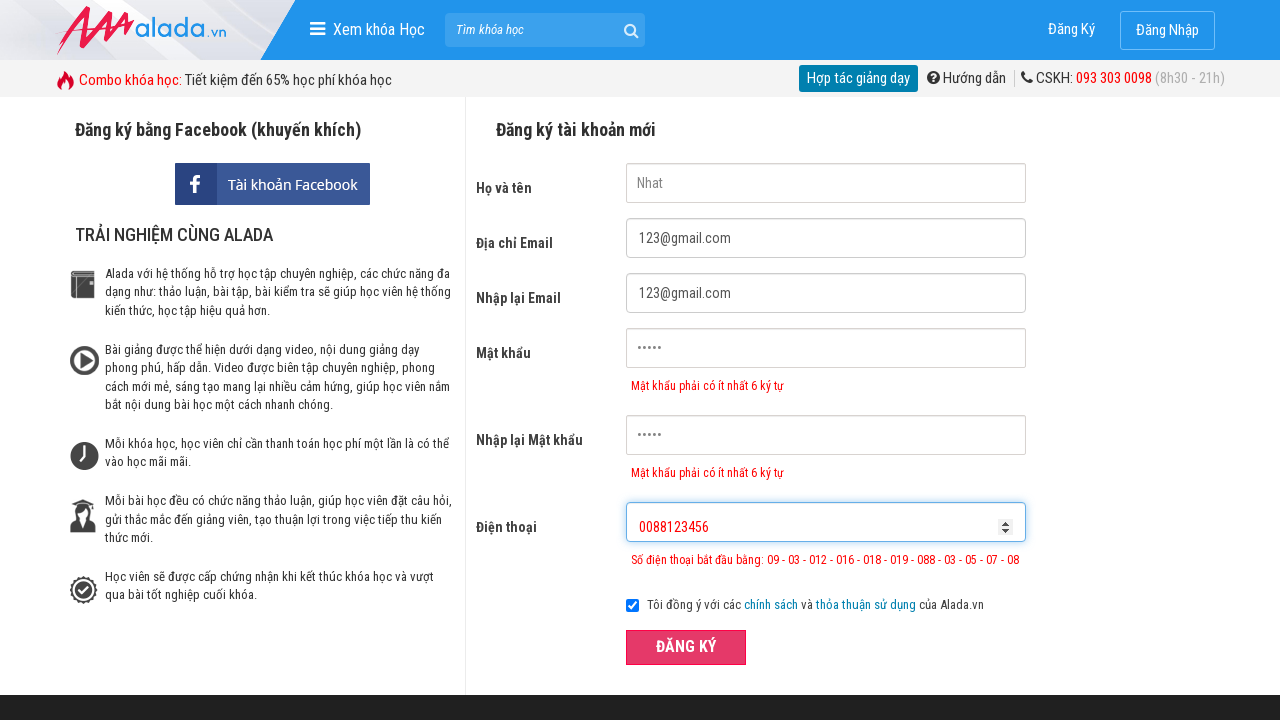

Phone number error message appeared for invalid prefix validation
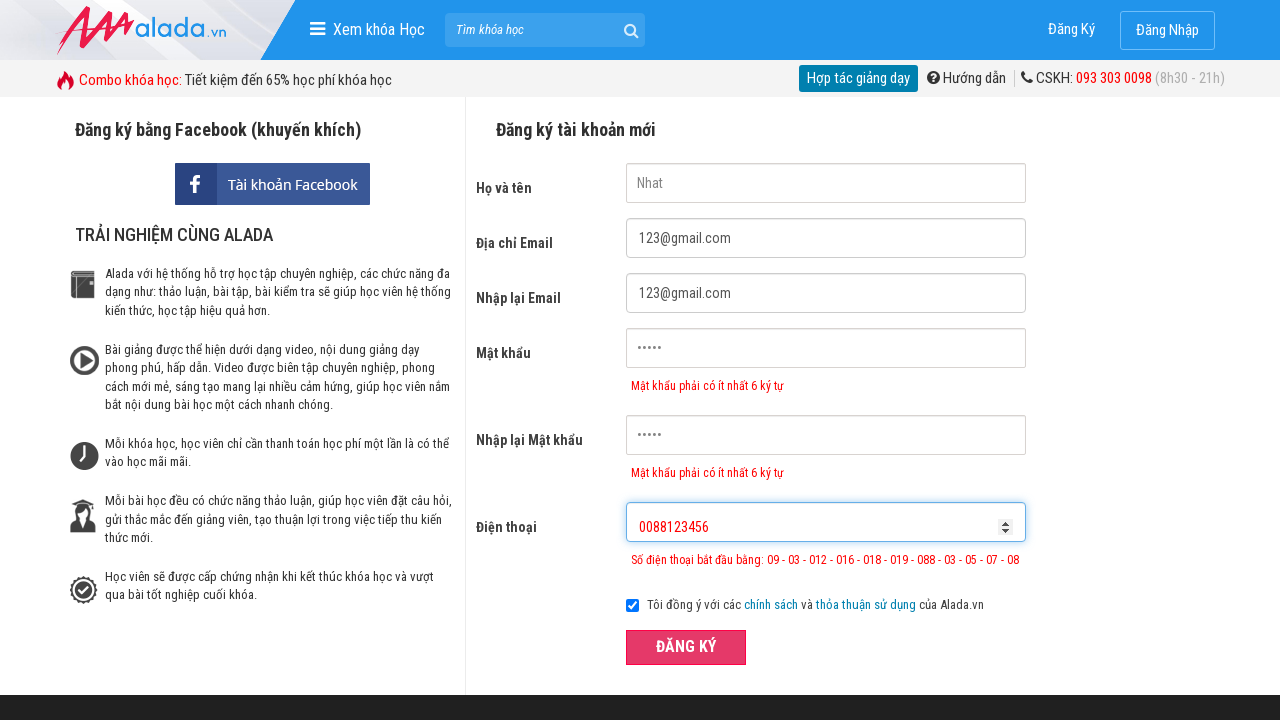

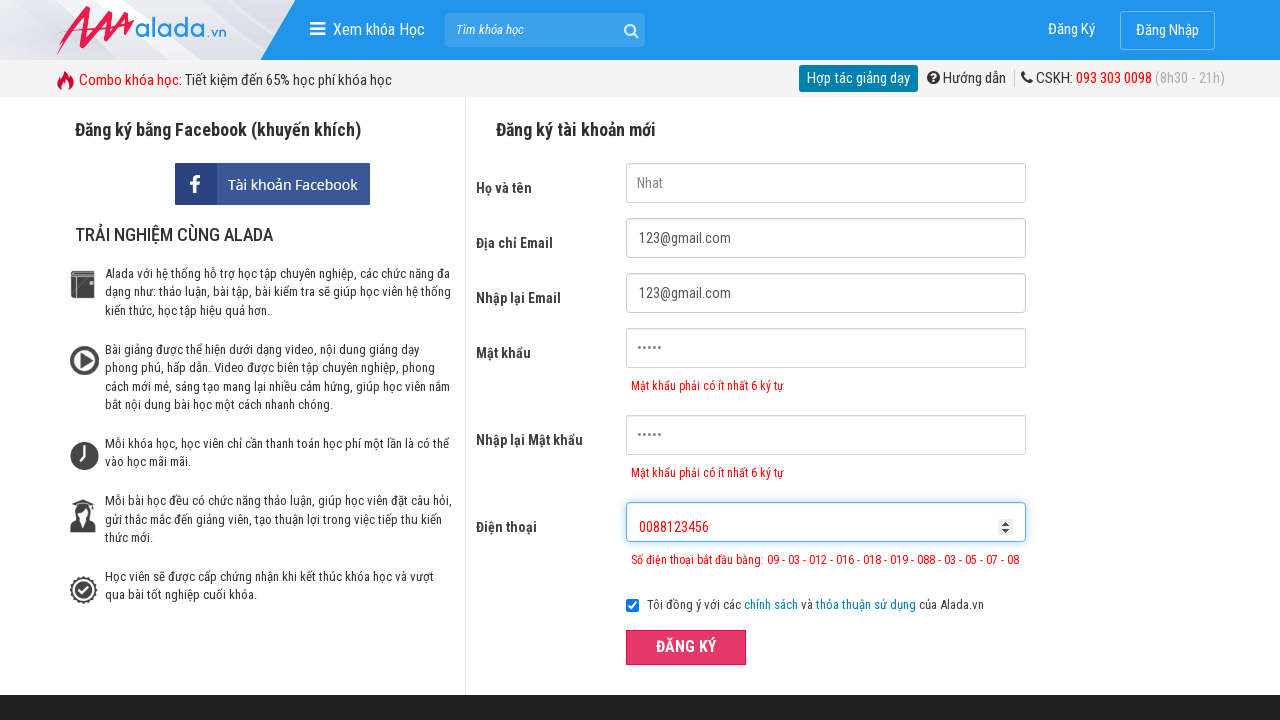